Tests prompt alert by clicking a button to trigger it, entering text into the prompt, and accepting it

Starting URL: https://letcode.in/alert

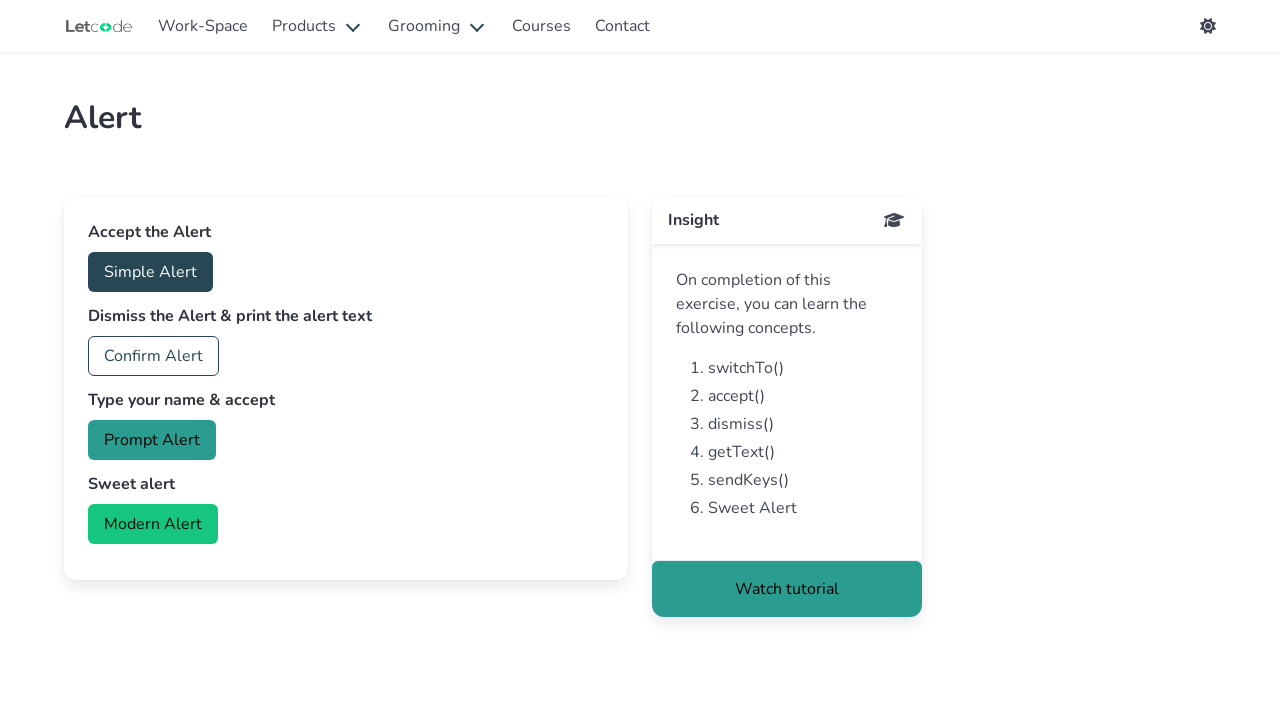

Set up dialog handler to accept prompt alert with text 'Koushik'
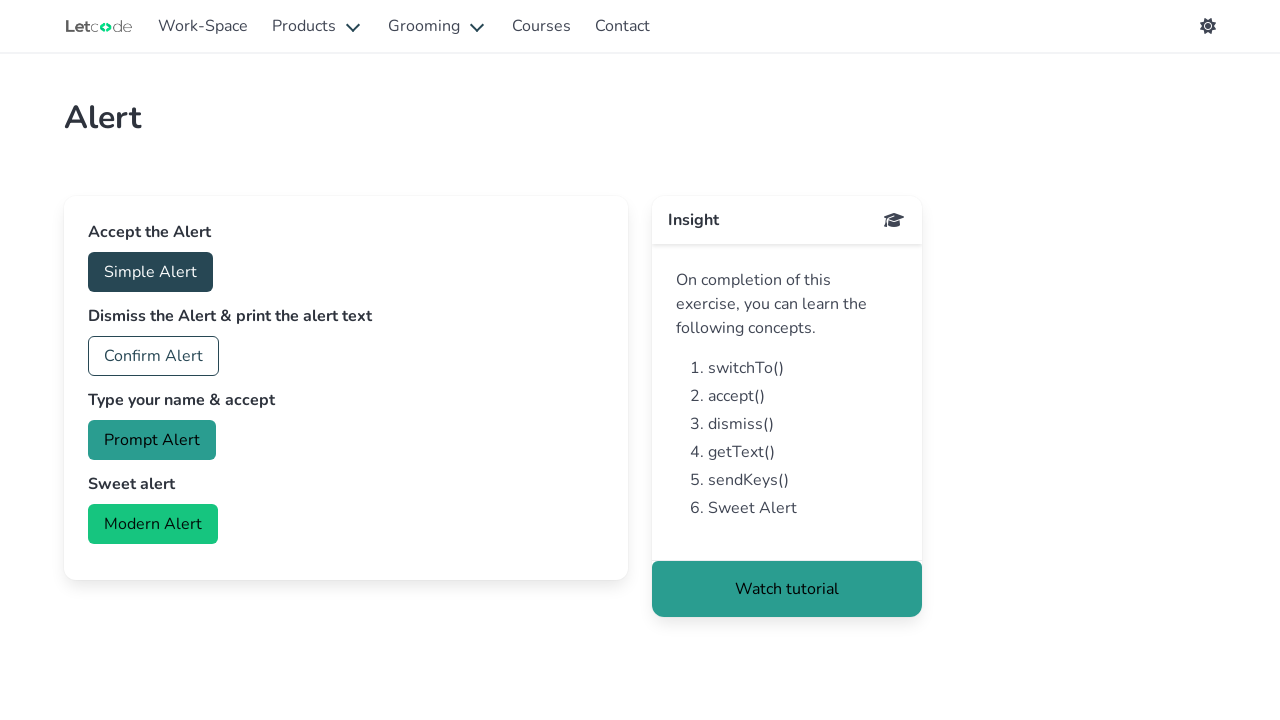

Clicked prompt alert button at (152, 440) on #prompt
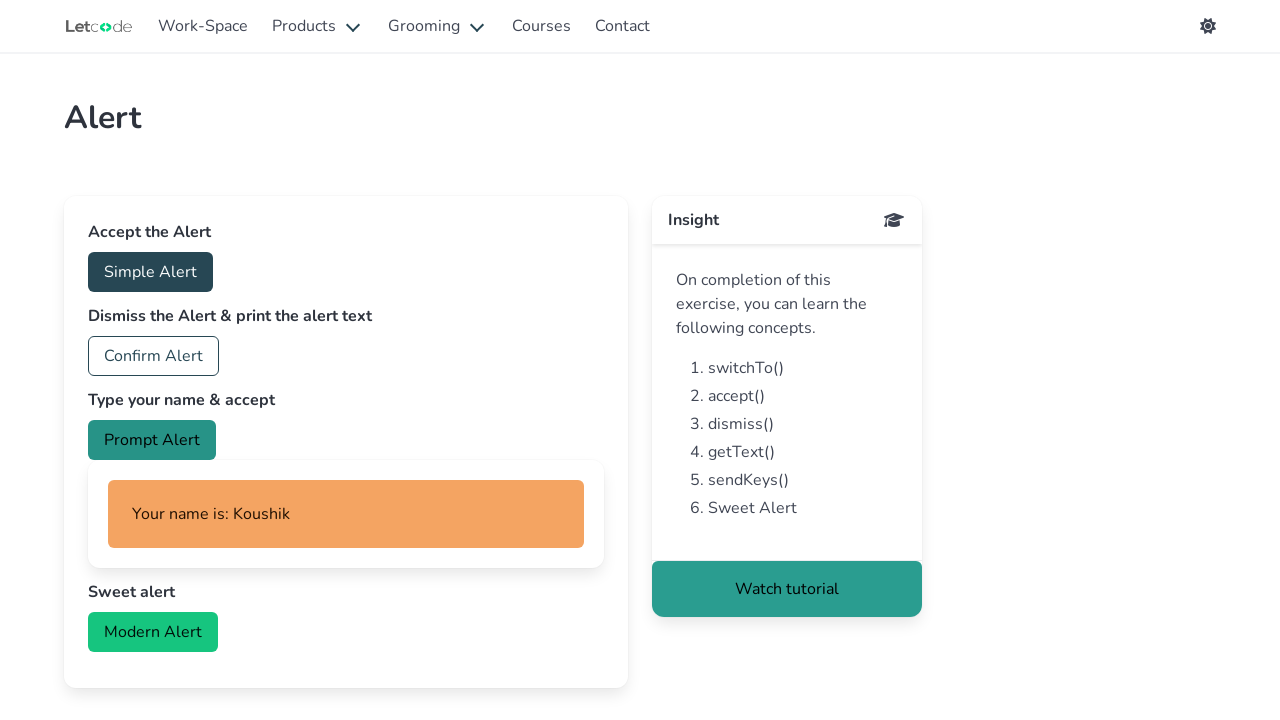

Waited for prompt alert to be processed
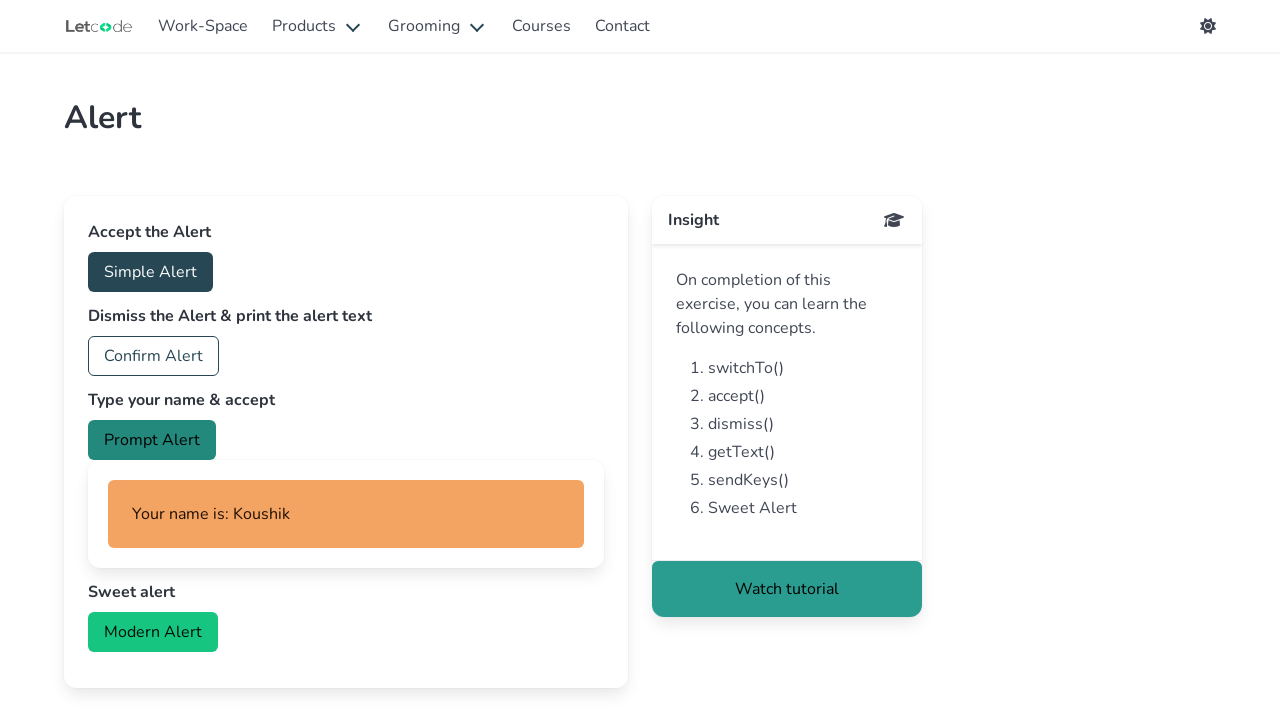

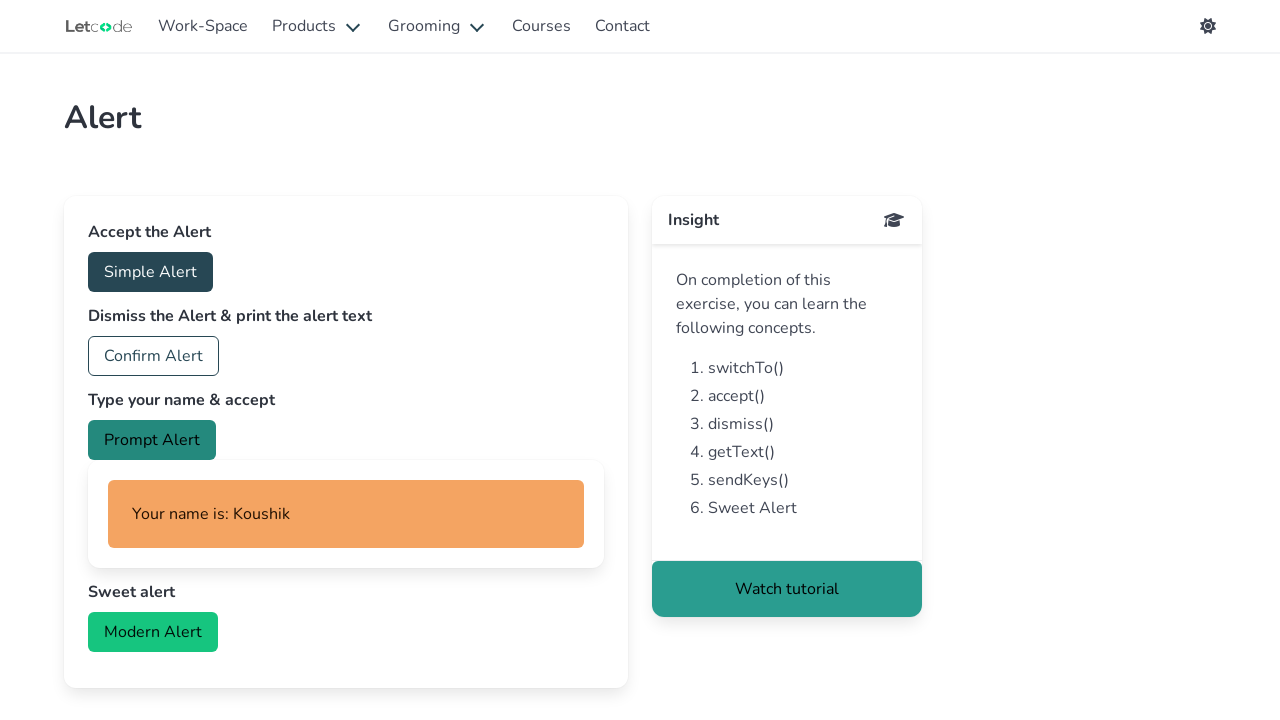